Tests greeting a specific cat by name and verifying the greeting message indicates the cat is not available

Starting URL: https://cs1632.appspot.com/greet-a-cat/Mistoffelees

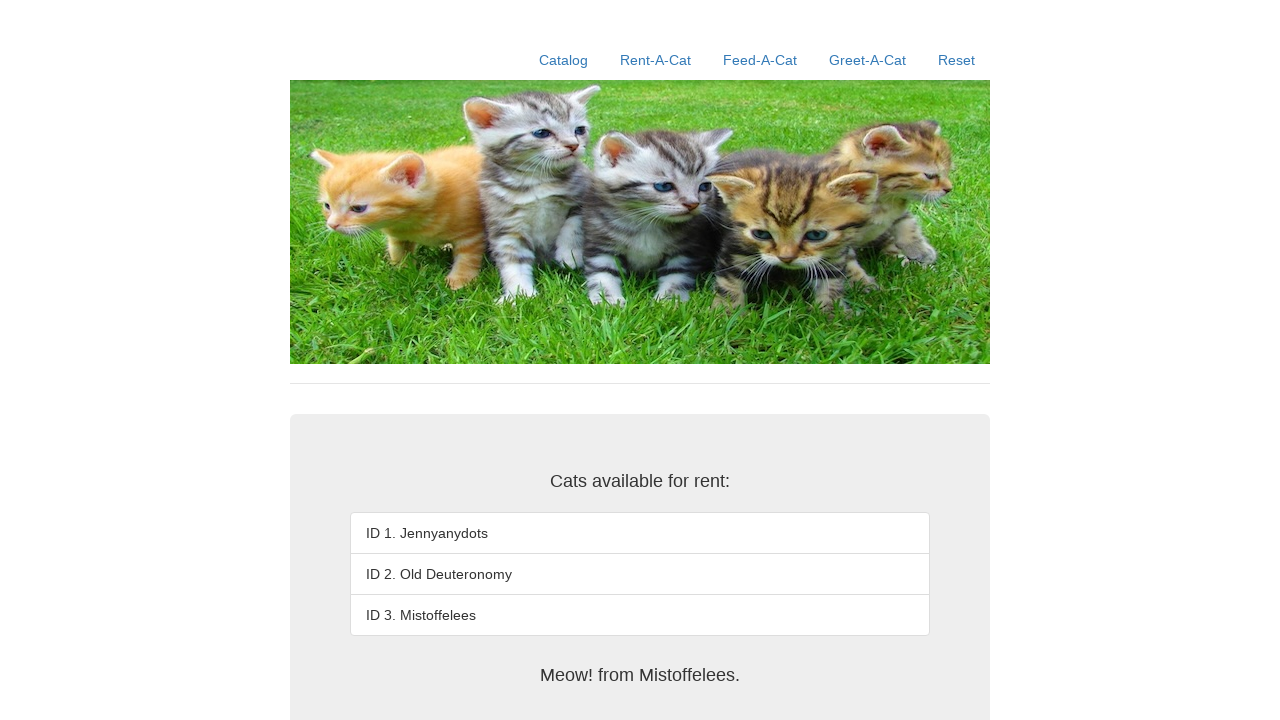

Set test state cookies for greeting test
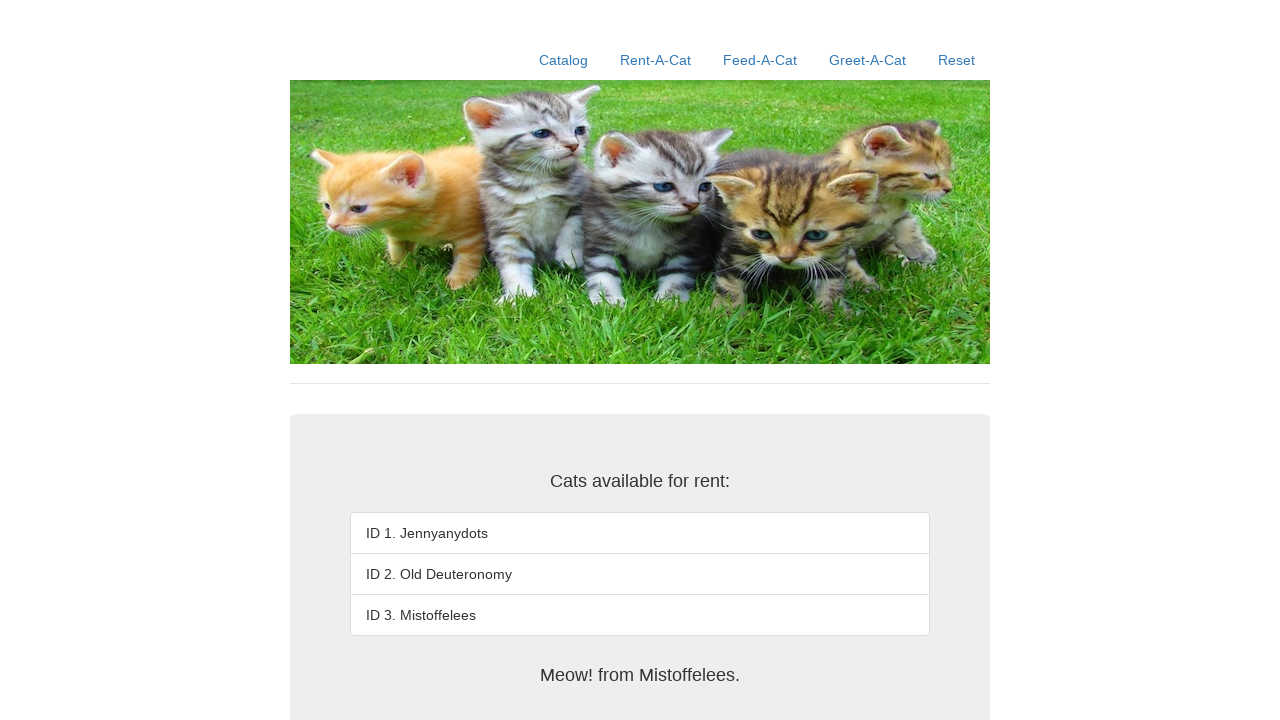

Reloaded page to apply cookies
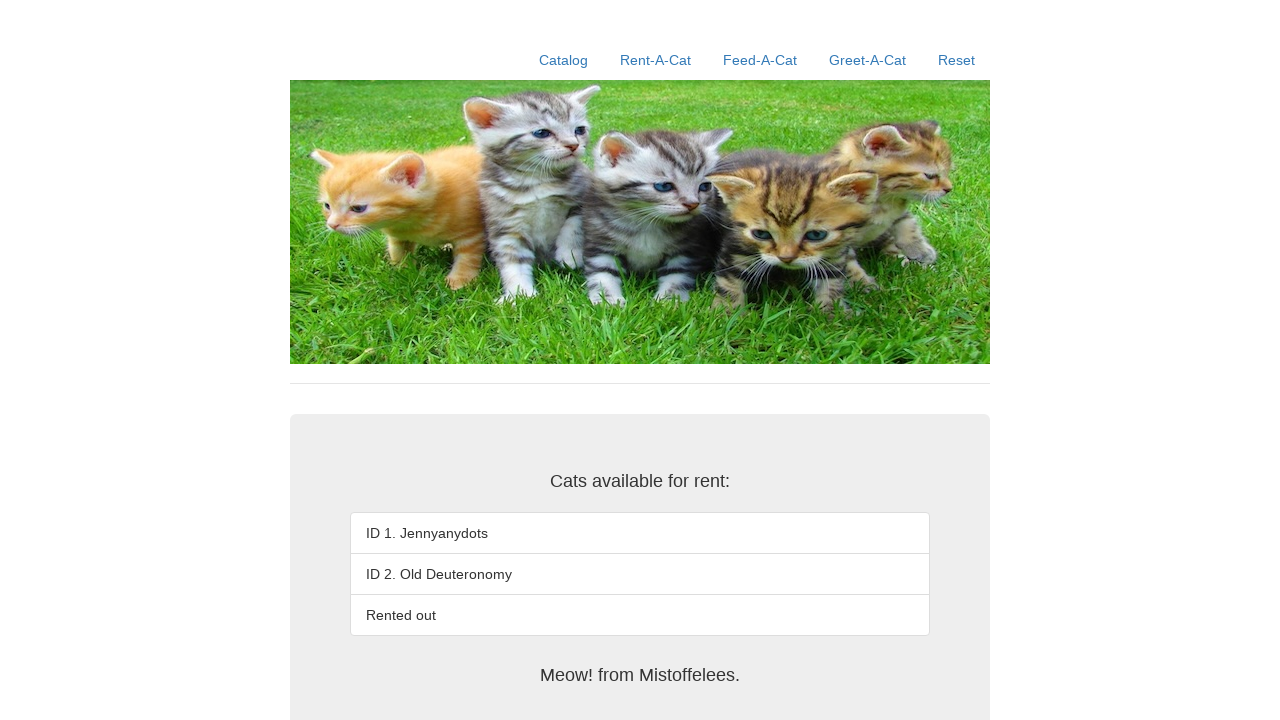

Waited for greeting message to appear for Mistoffelees
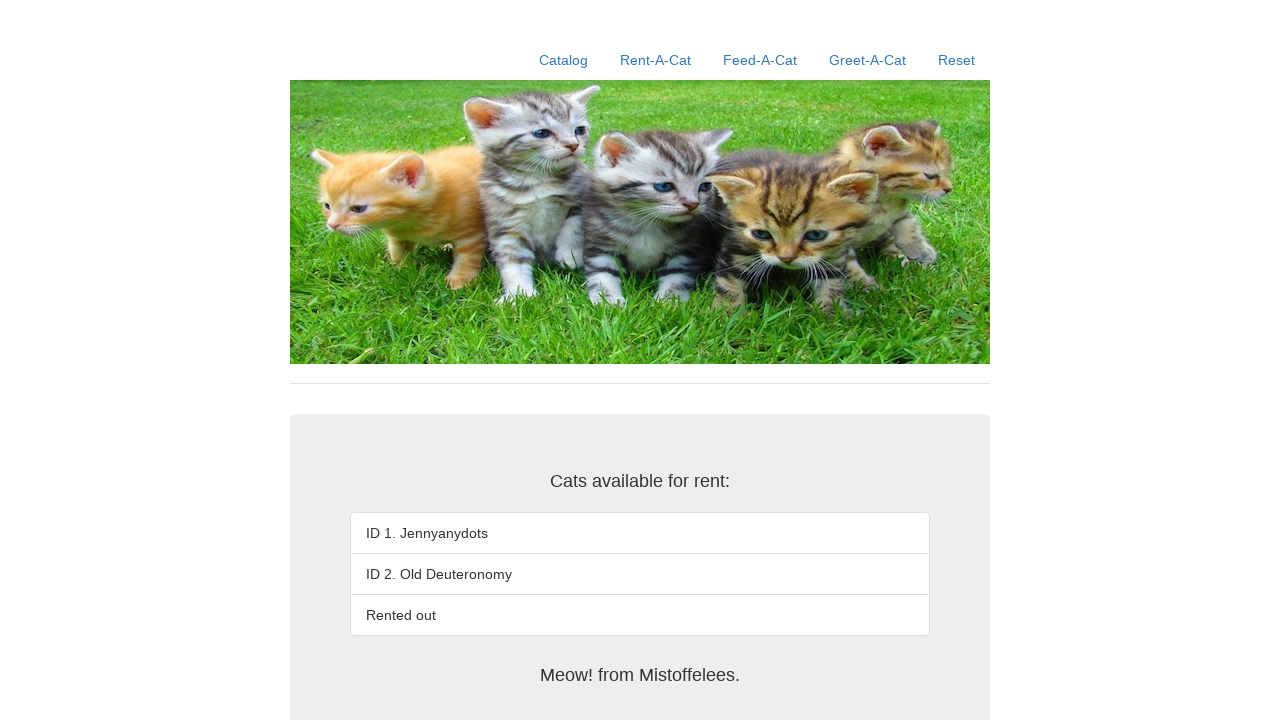

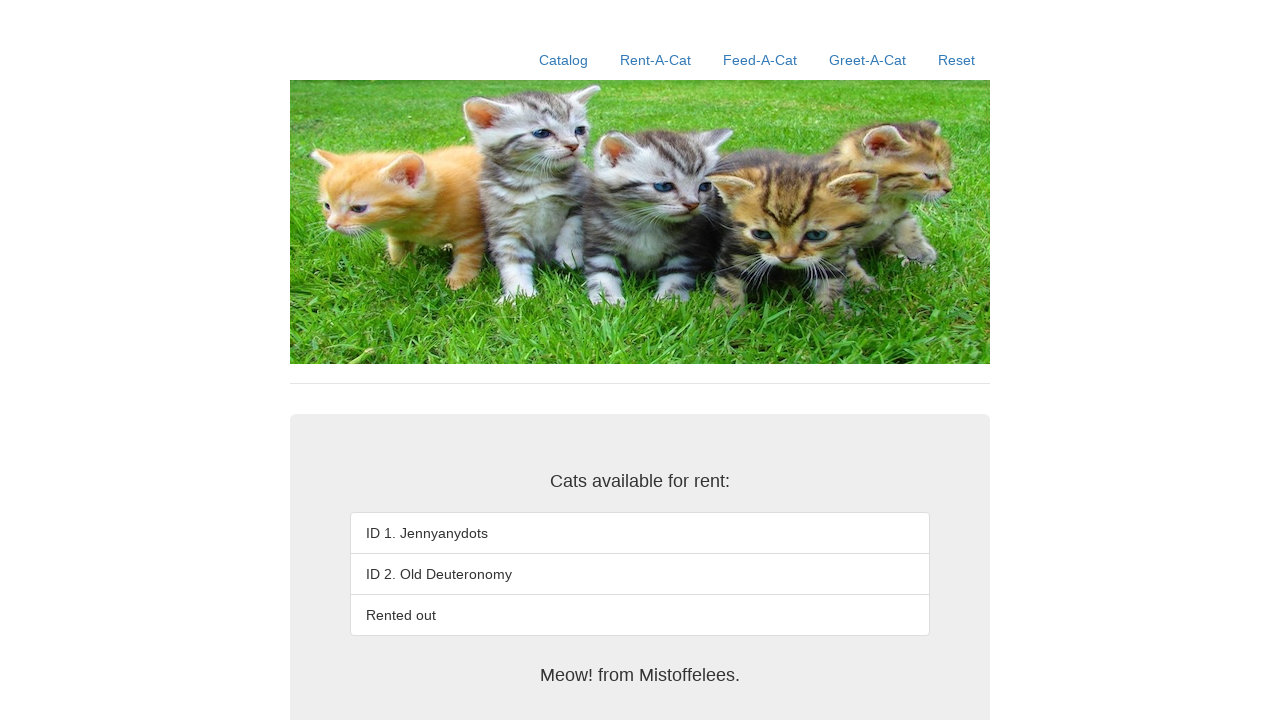